Tests search functionality by clicking the search button, entering a query, and verifying search results are displayed.

Starting URL: https://en.ehu.lt/

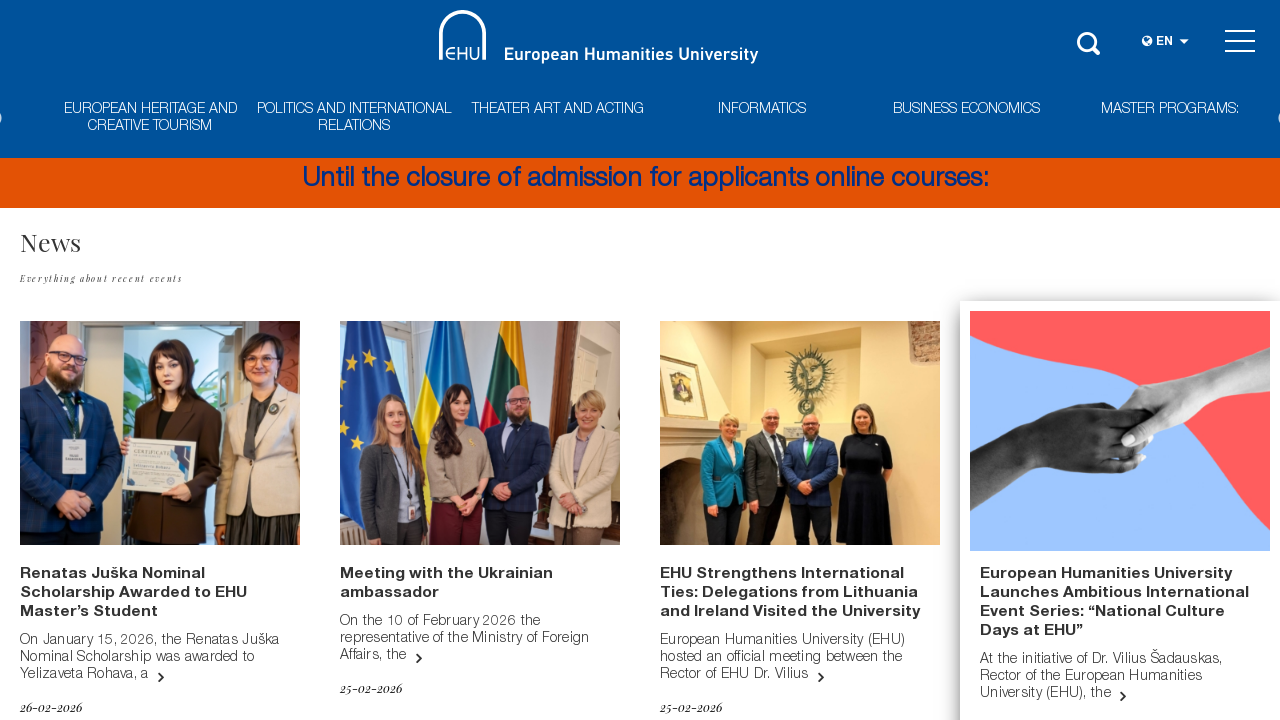

Clicked search button to open search bar at (1090, 40) on xpath=//*[@id='masthead']/div[1]/div/div[4]/div
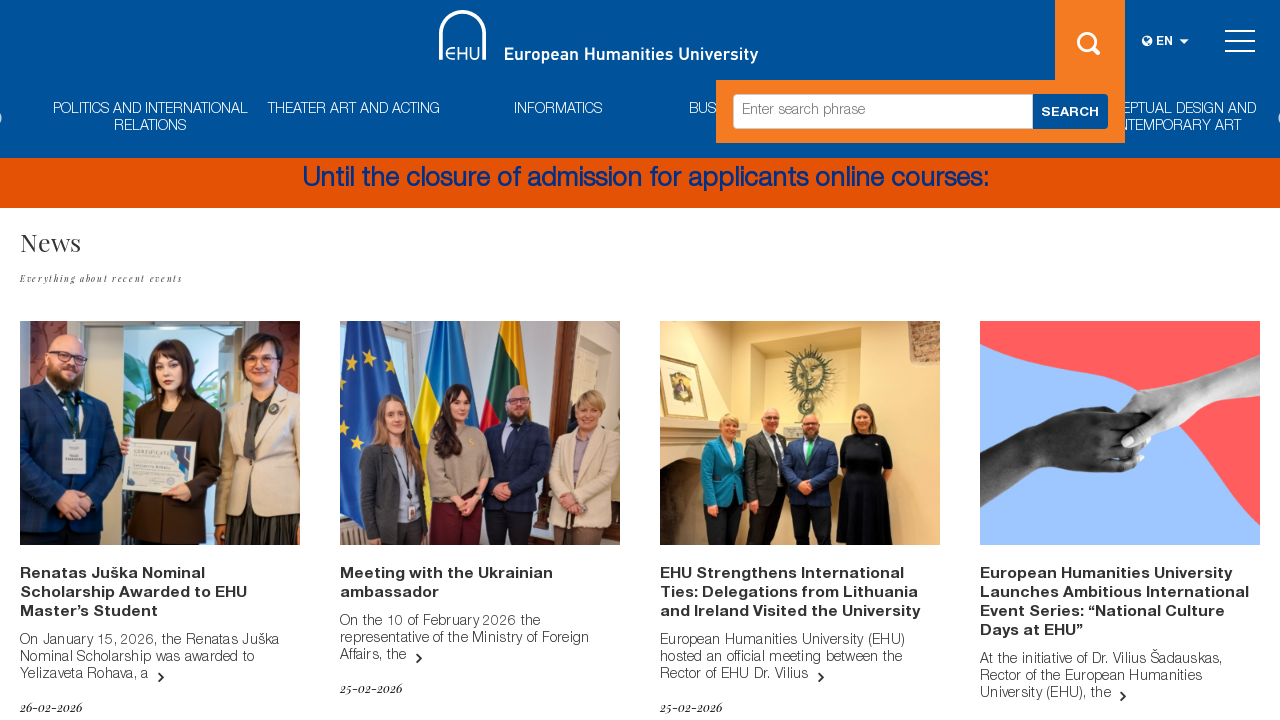

Entered 'study programs' query in search field on //*[@id='masthead']/div[1]/div/div[4]/div/form/div/input
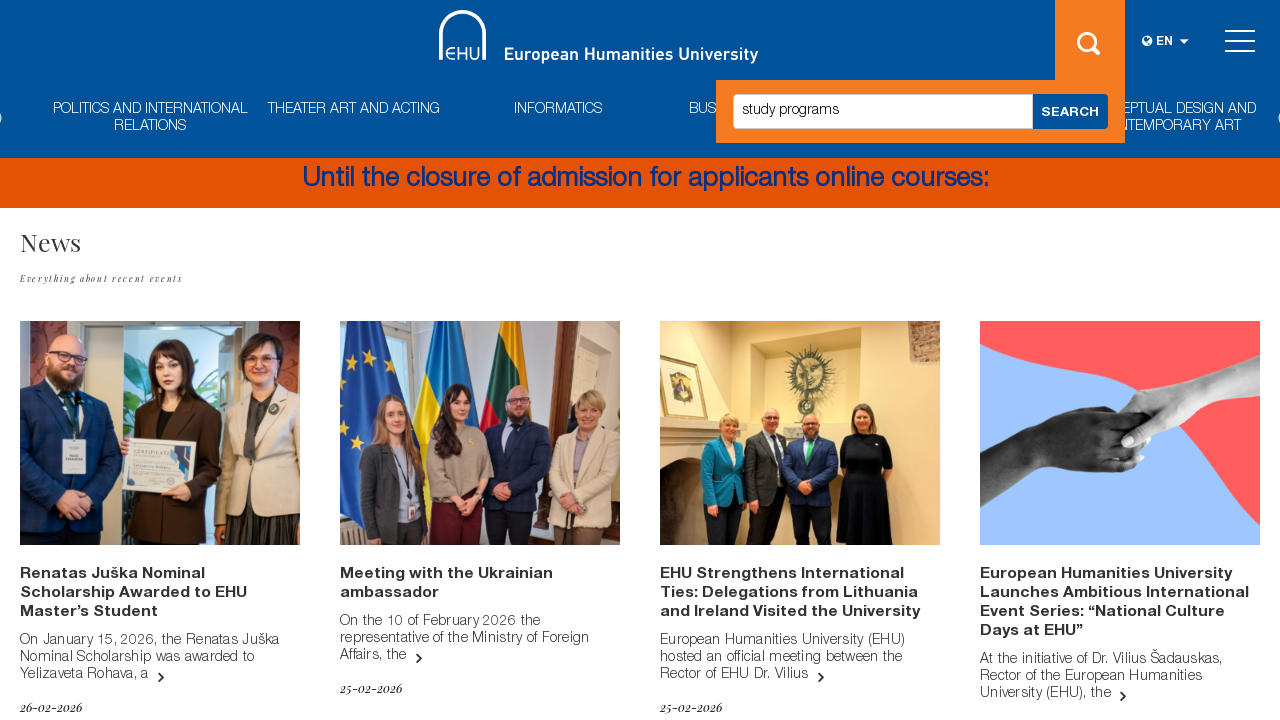

Pressed Enter to submit search query on //*[@id='masthead']/div[1]/div/div[4]/div/form/div/input
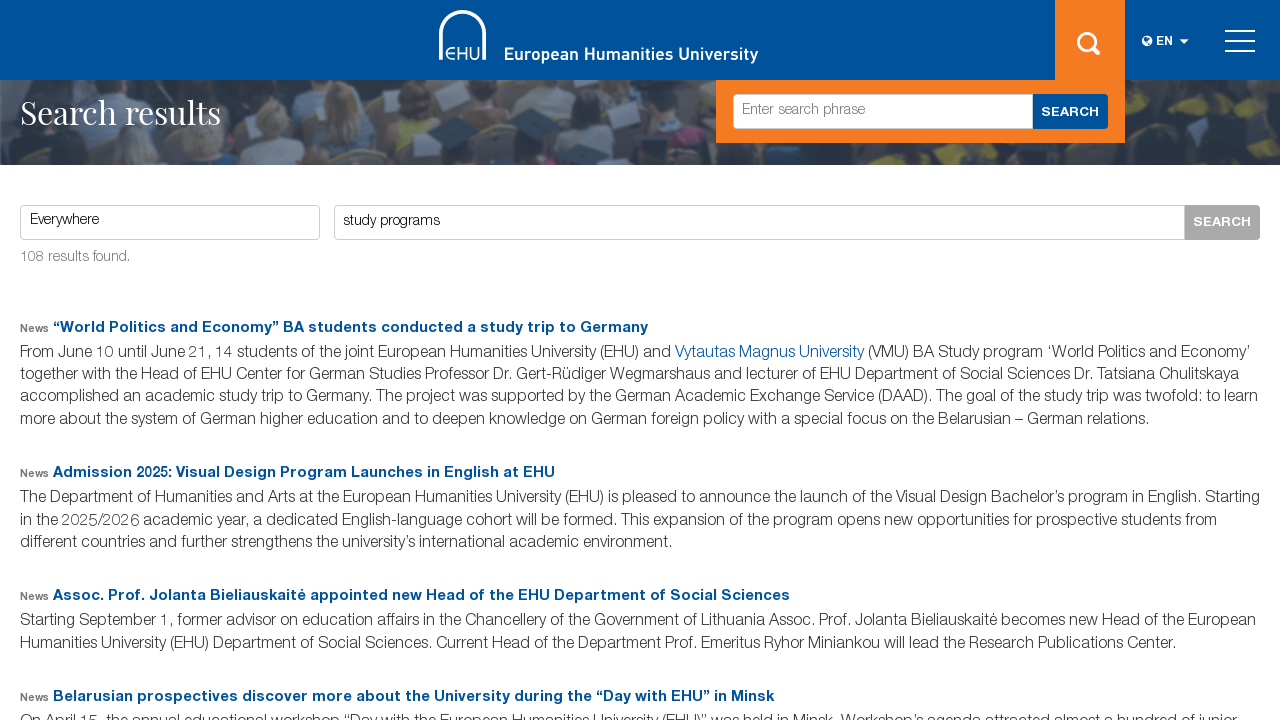

Search results loaded and displayed
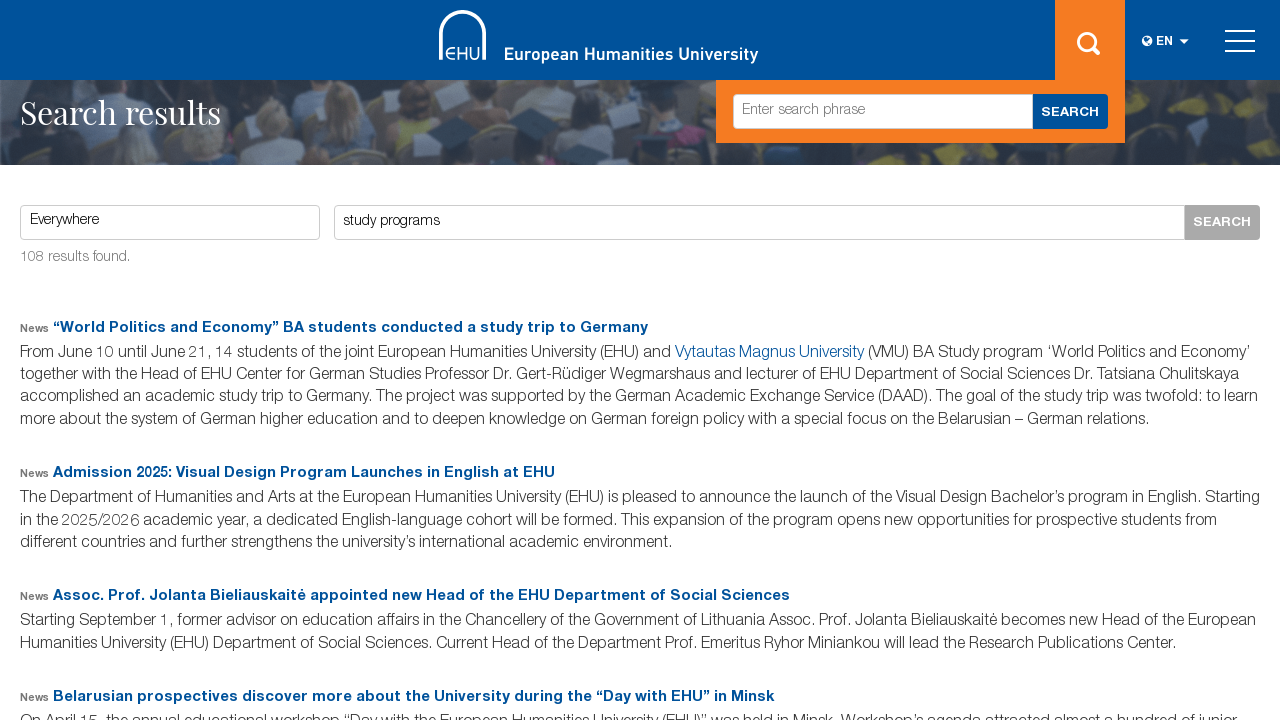

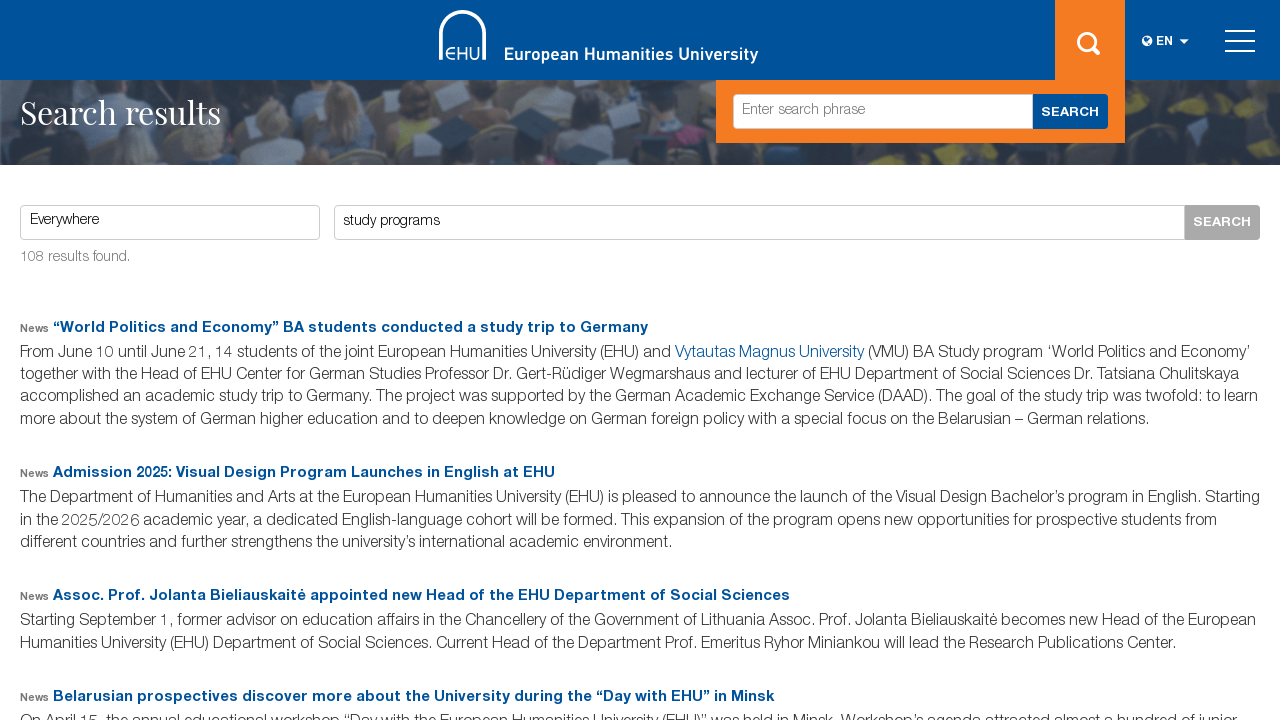